Navigates to The Internet demo site, clicks on Add/Remove Elements link, and clicks Add Element button

Starting URL: https://the-internet.herokuapp.com

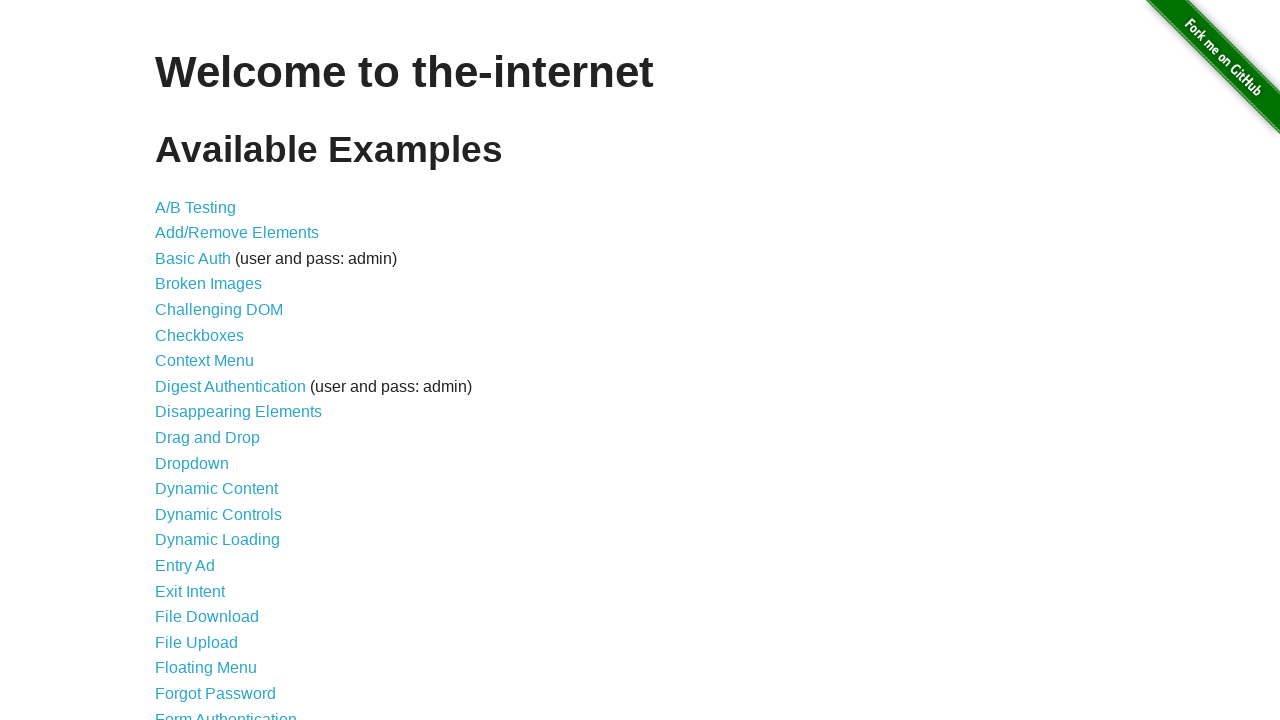

Navigated to The Internet demo site
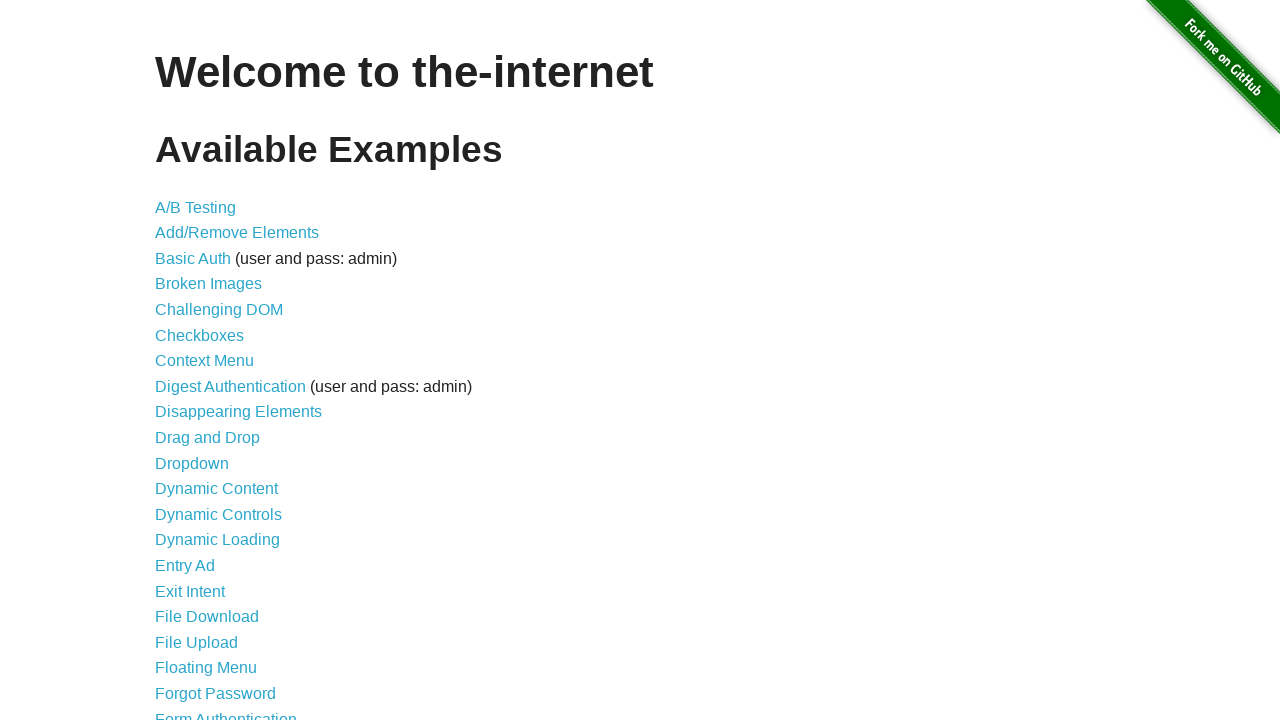

Clicked on Add/Remove Elements link at (237, 233) on text=Add/Remove Elements
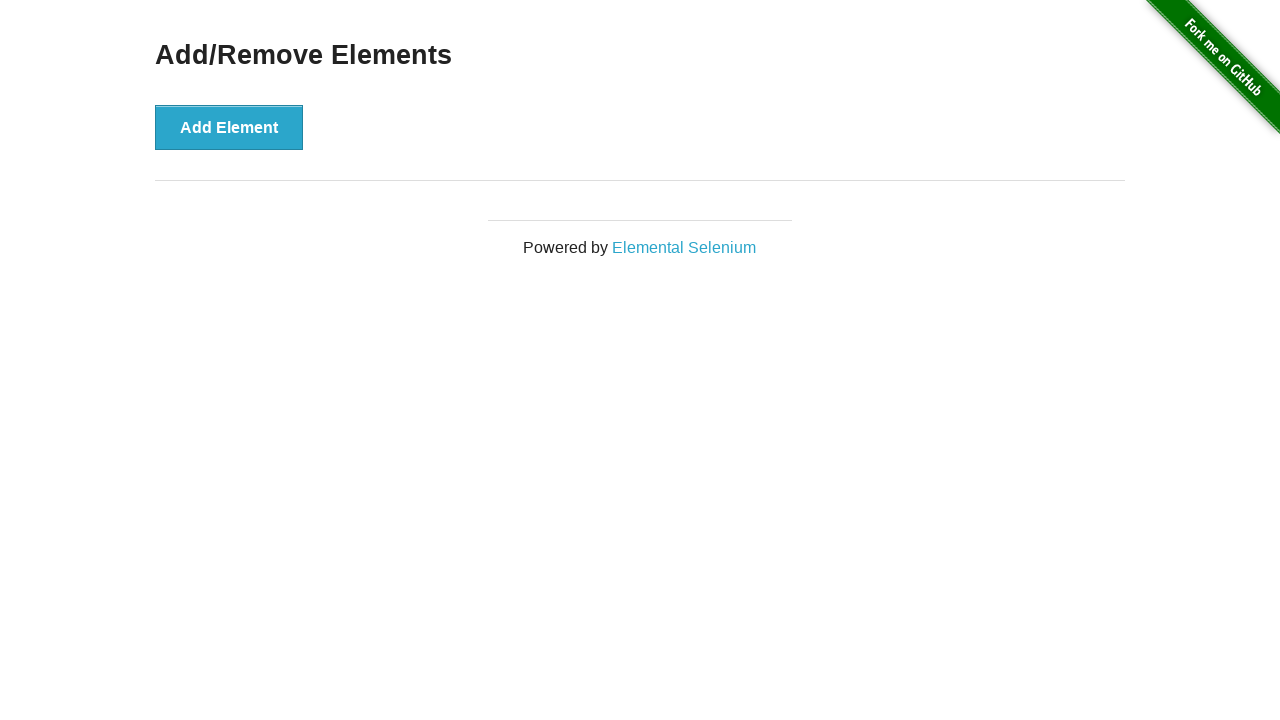

Clicked Add Element button at (229, 127) on text=Add Element
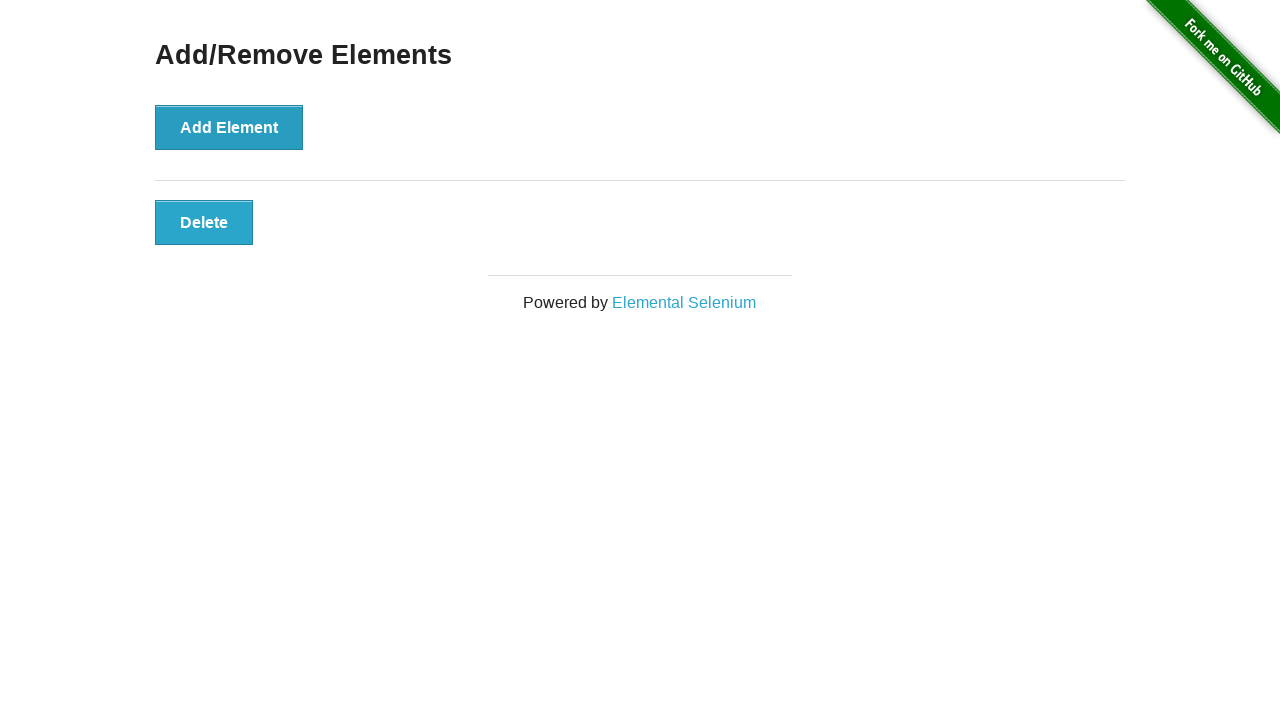

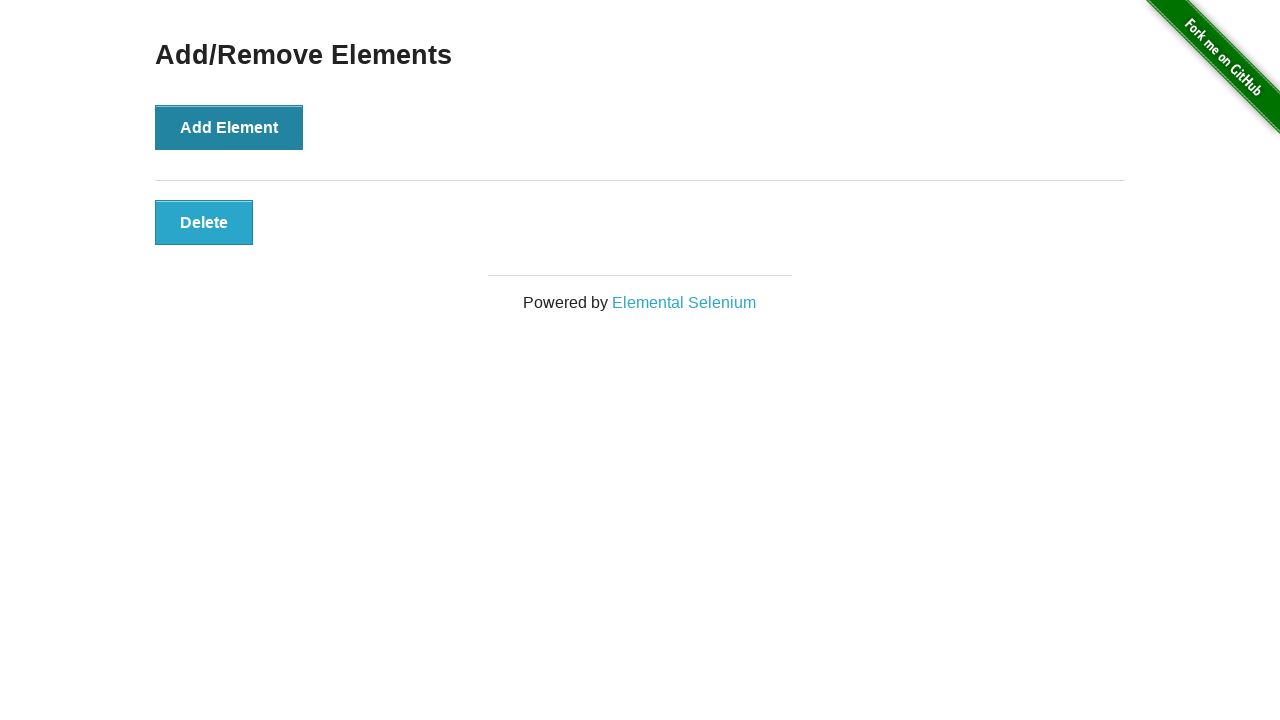